Tests the Python.org search functionality by entering a query and clicking the search button to submit

Starting URL: https://www.python.org/search/

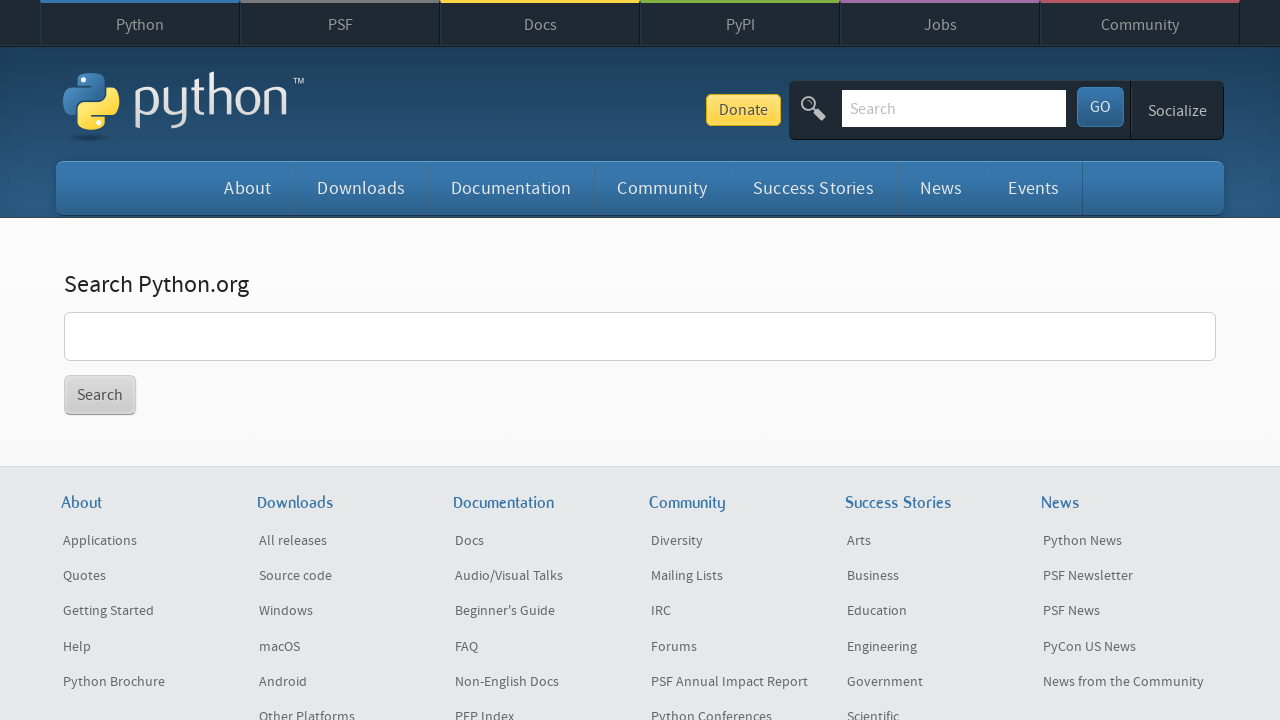

Clicked on the search input field at (640, 336) on #content >> section >> form >> input[type='text']
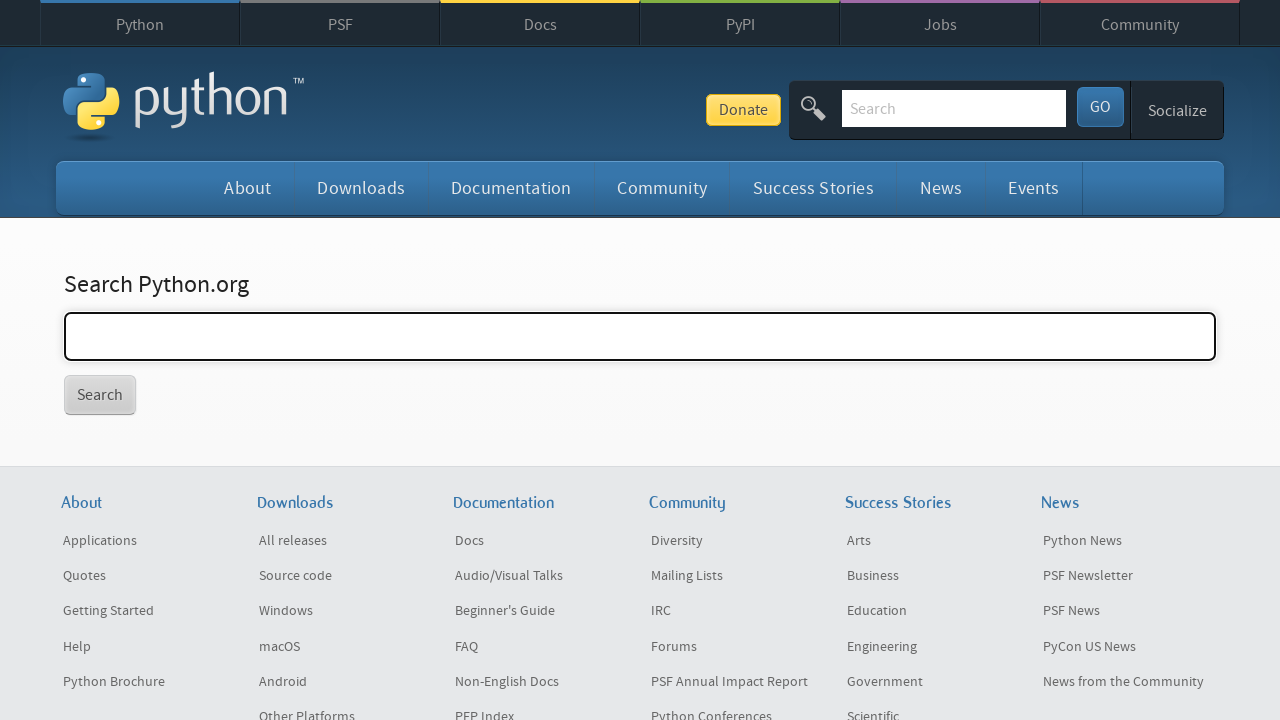

Filled search field with query 'asdads' on #content >> section >> form >> input[type='text']
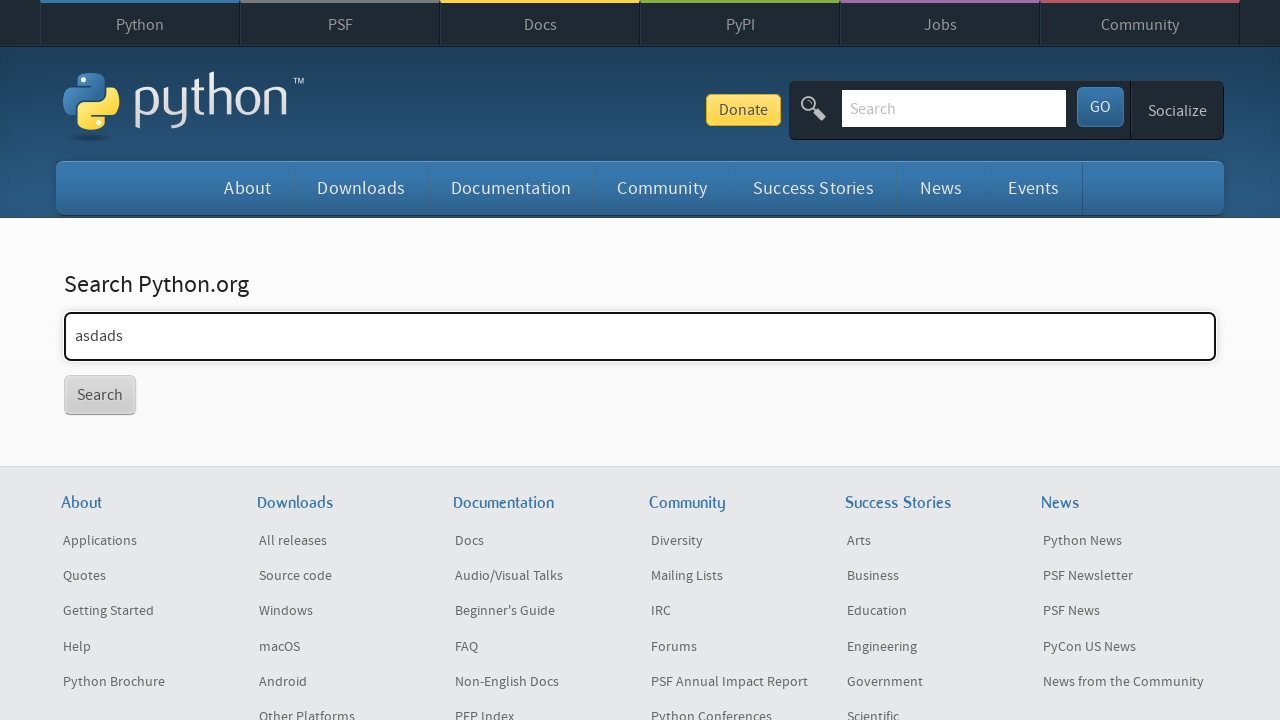

Clicked the search button to submit query at (100, 395) on #content >> section >> form >> input[type='submit']
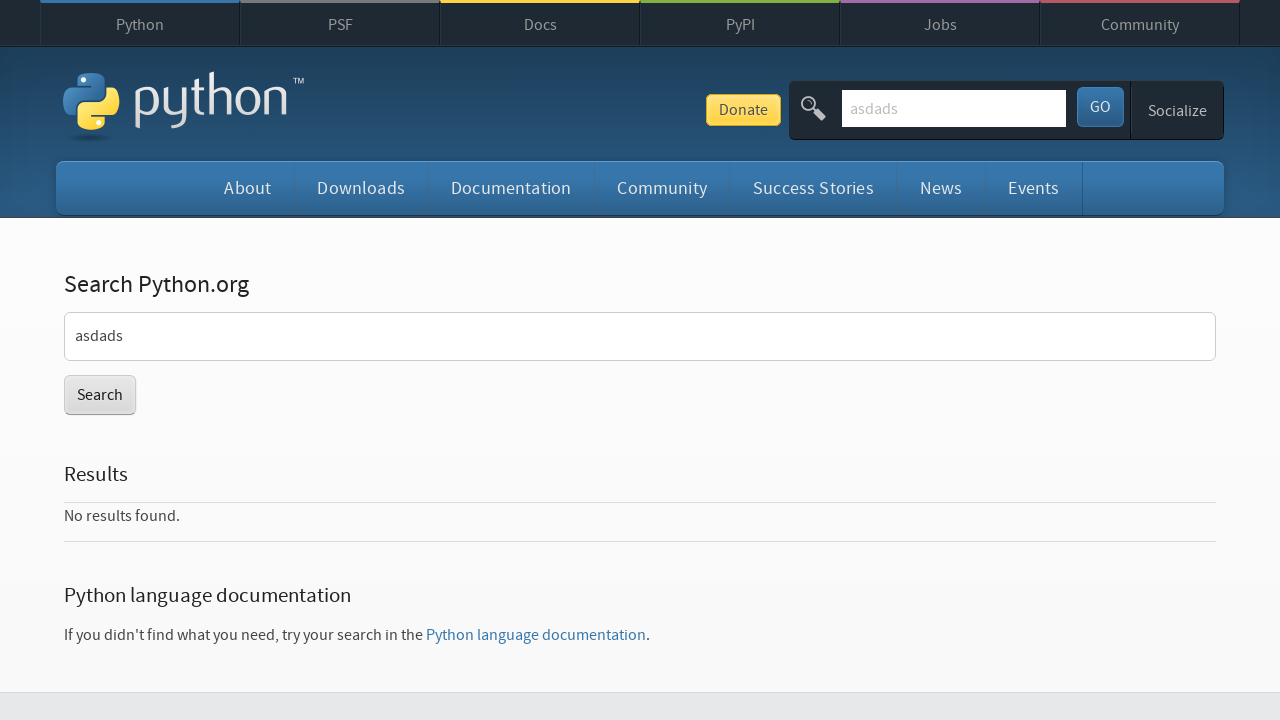

Search results page loaded (networkidle state reached)
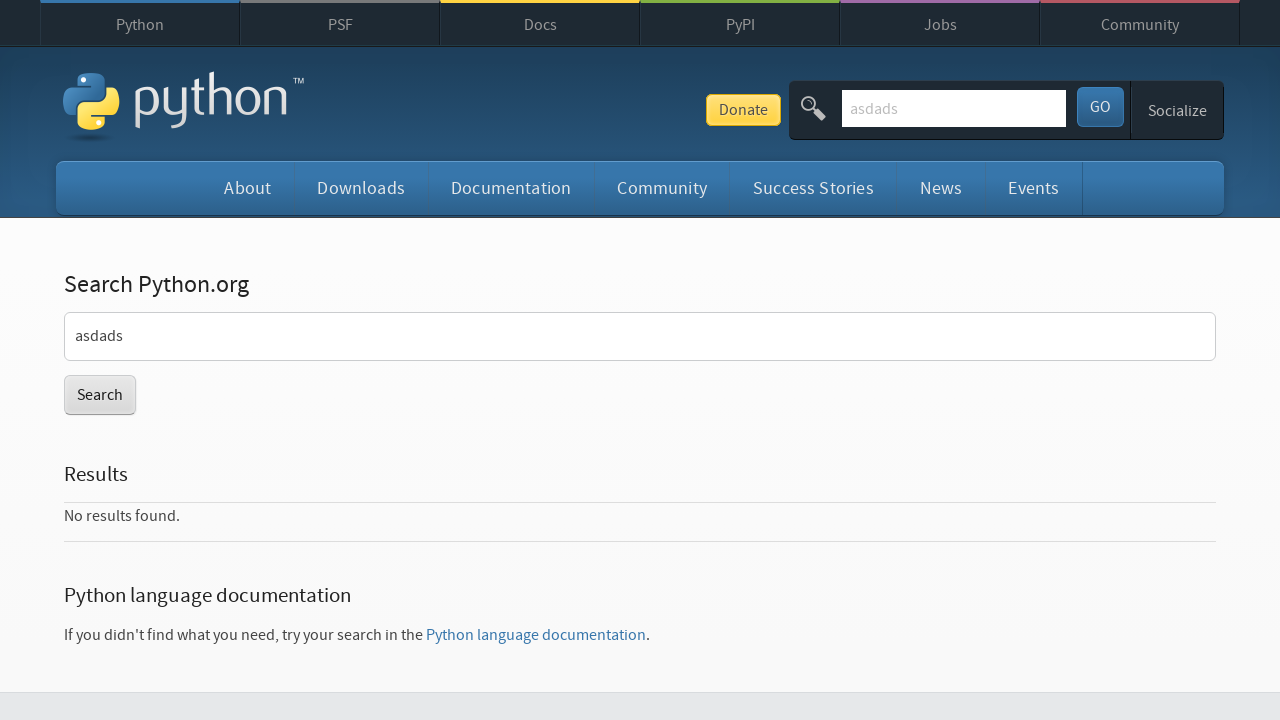

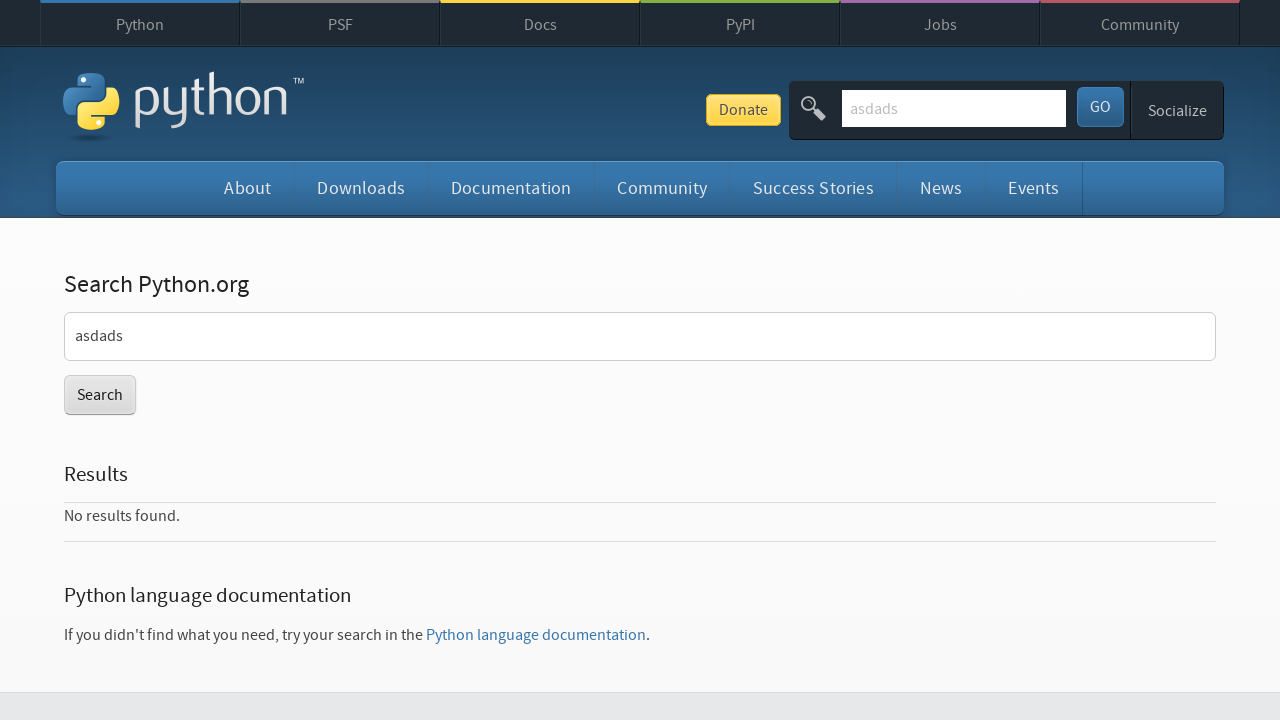